Navigates to the ARRK Group website with network enabled to verify page loads

Starting URL: https://www.arrkgroup.com/

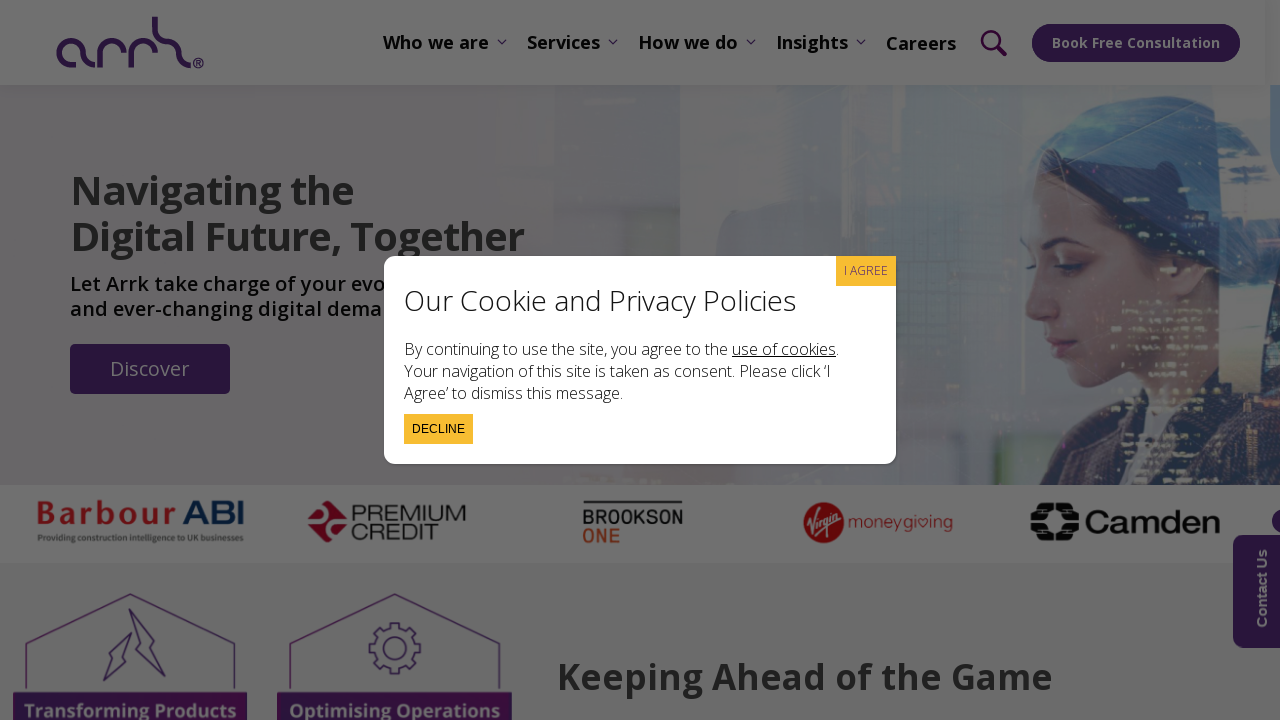

Waited for page to reach networkidle state - ARRK Group website fully loaded with network enabled
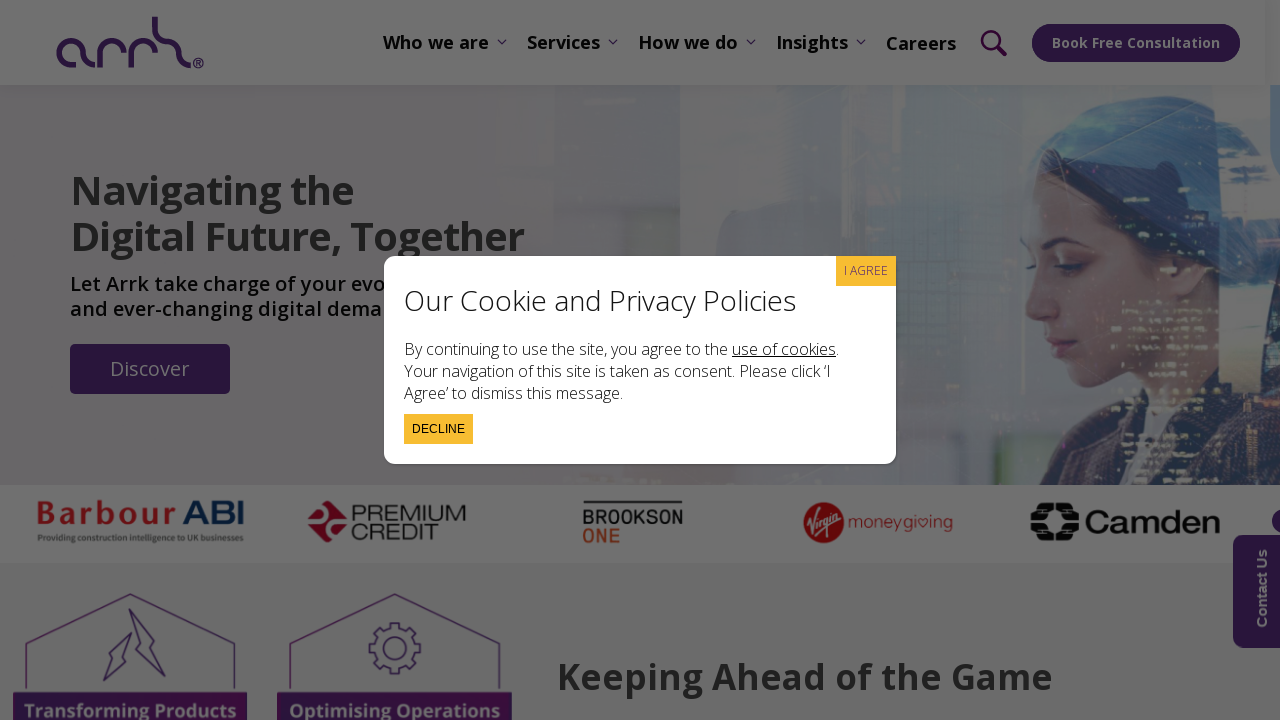

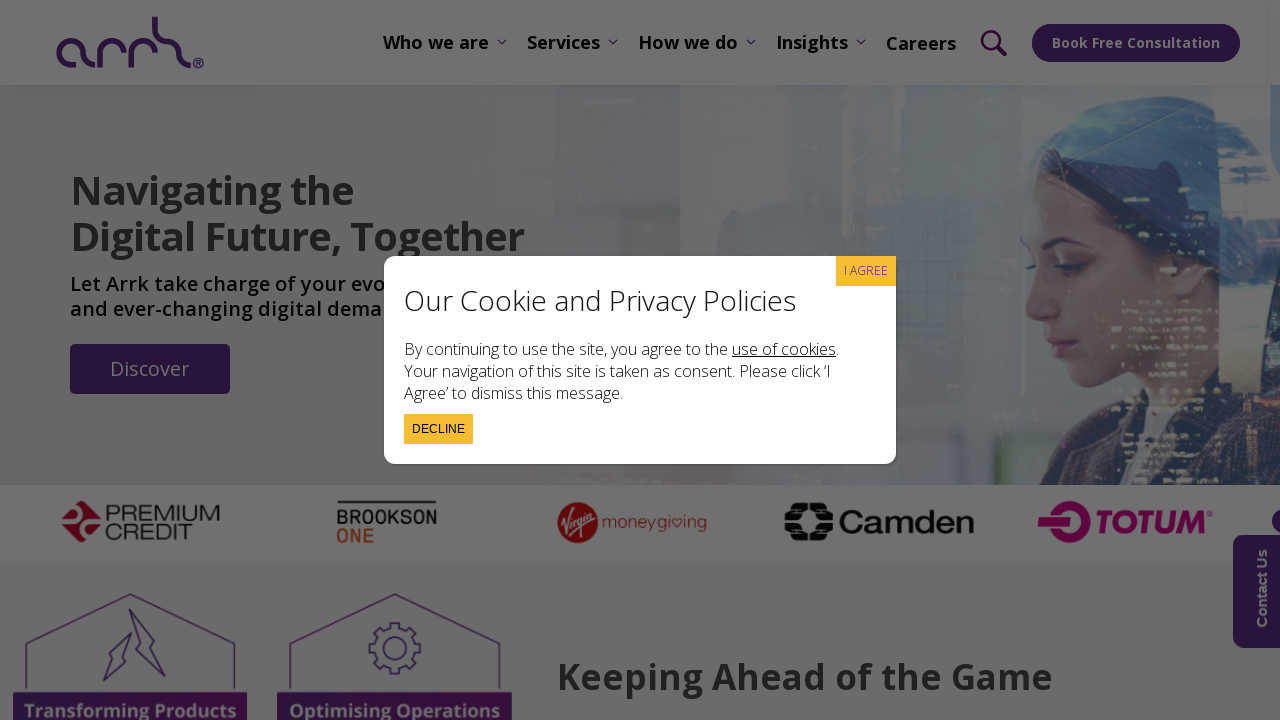